Tests tooltip on button by hovering over it and verifying the tooltip appears

Starting URL: https://demoqa.com/tool-tips

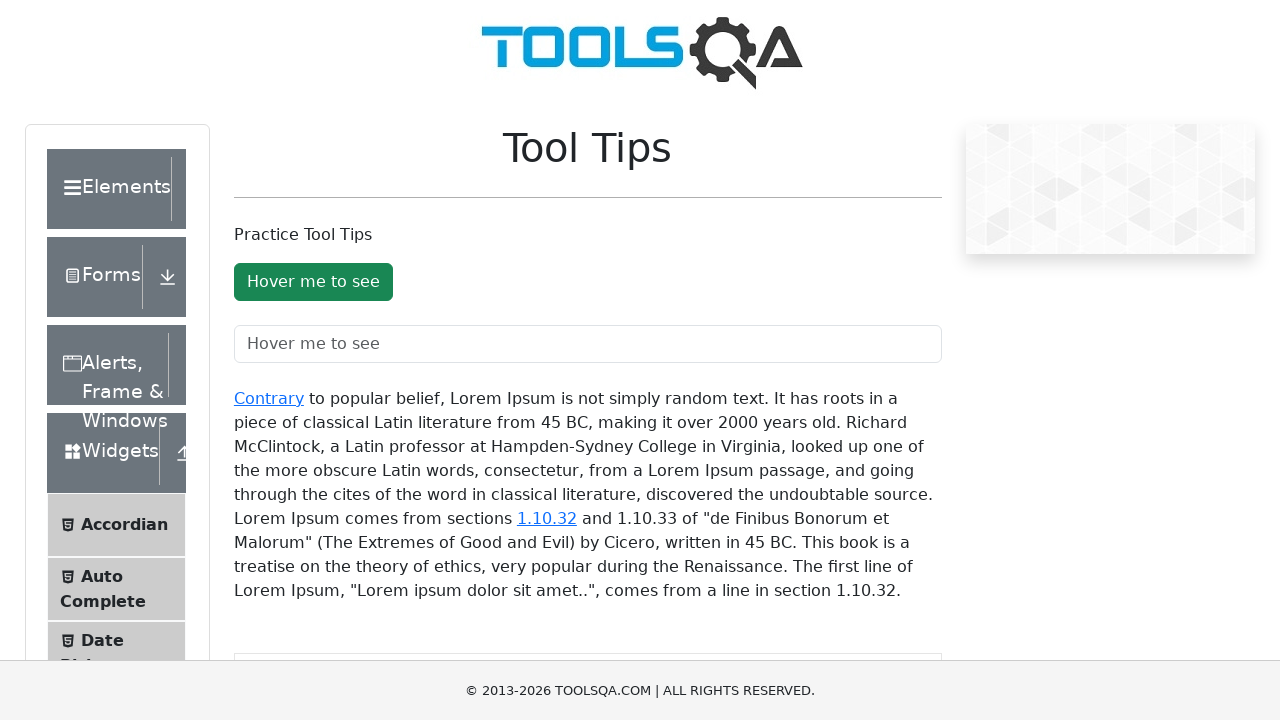

Hovered over the tooltip button at (313, 282) on #toolTipButton
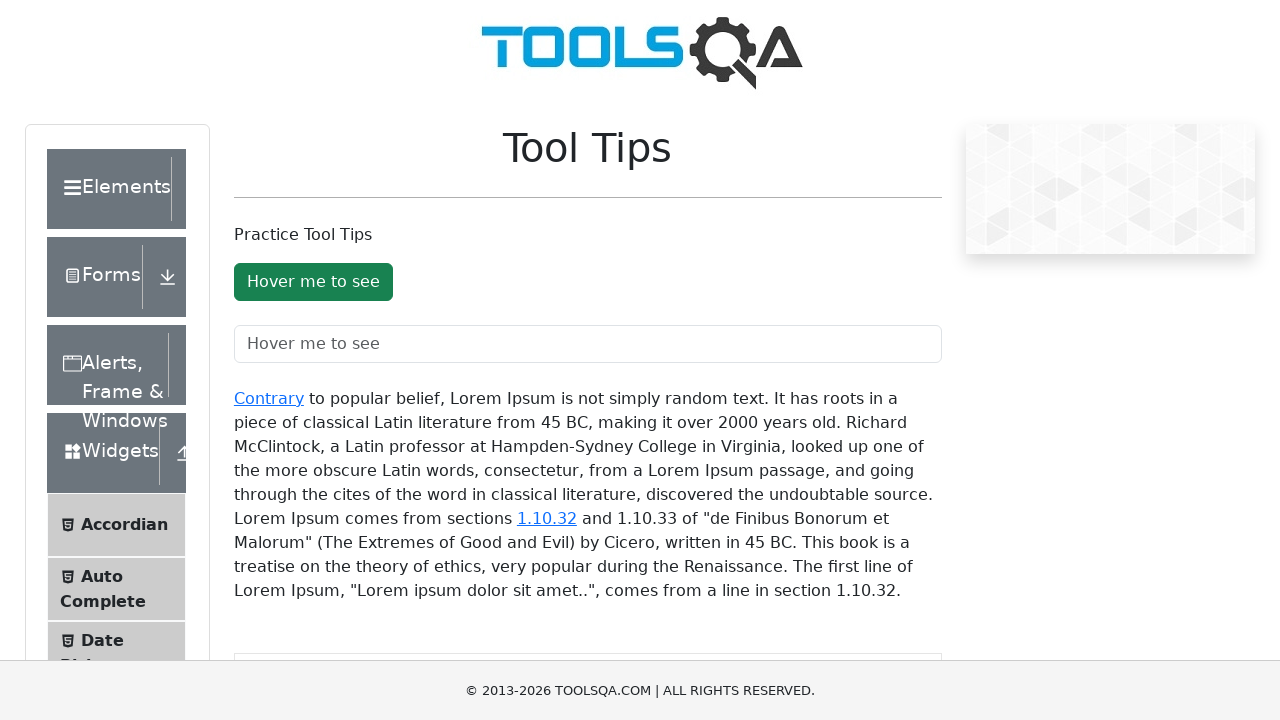

Tooltip appeared with text 'You hovered over the Button'
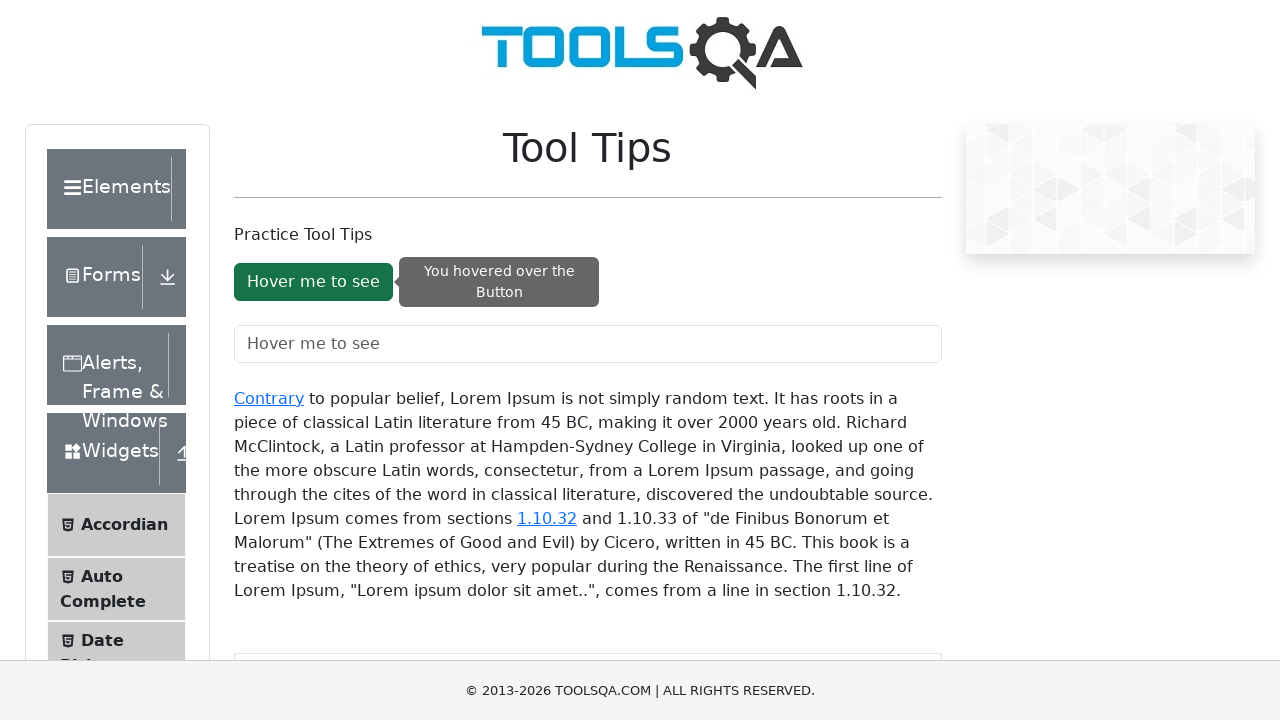

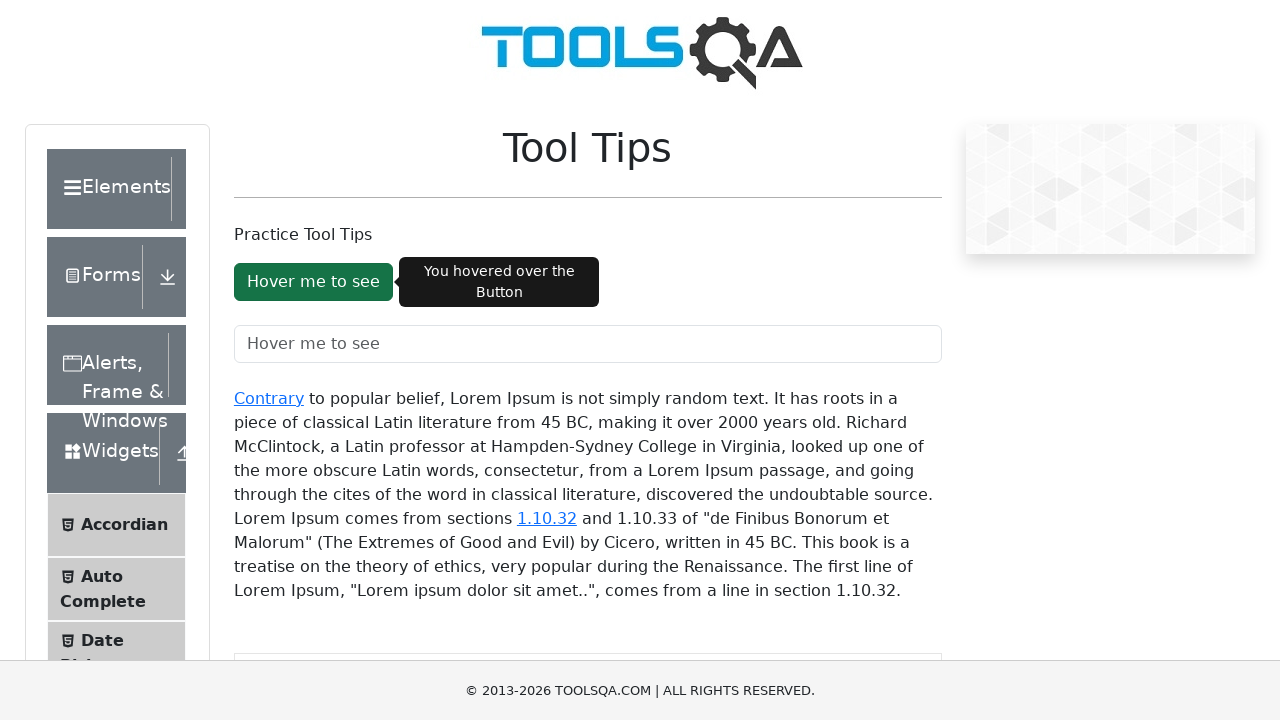